Tests iframe handling and drag-and-drop functionality on the jQuery UI draggable demo page by switching to the iframe containing the demo and dragging an element to a new position.

Starting URL: https://jqueryui.com/draggable/

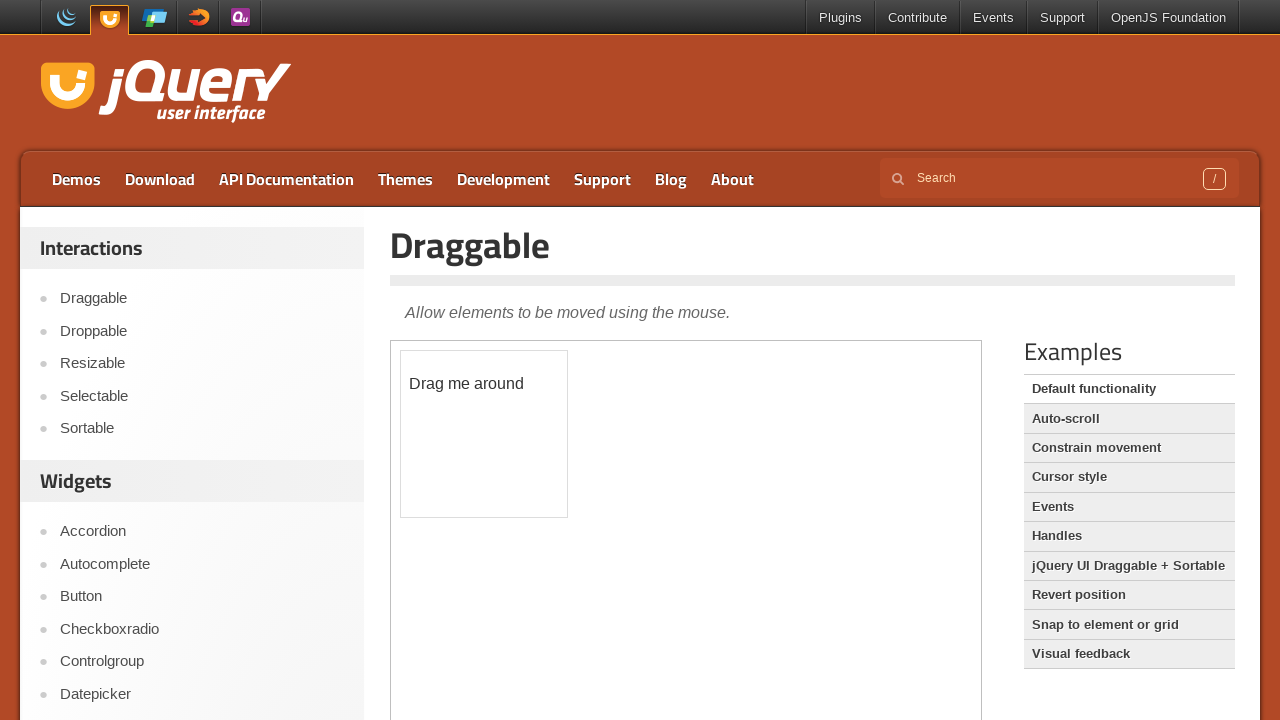

Located the demo iframe
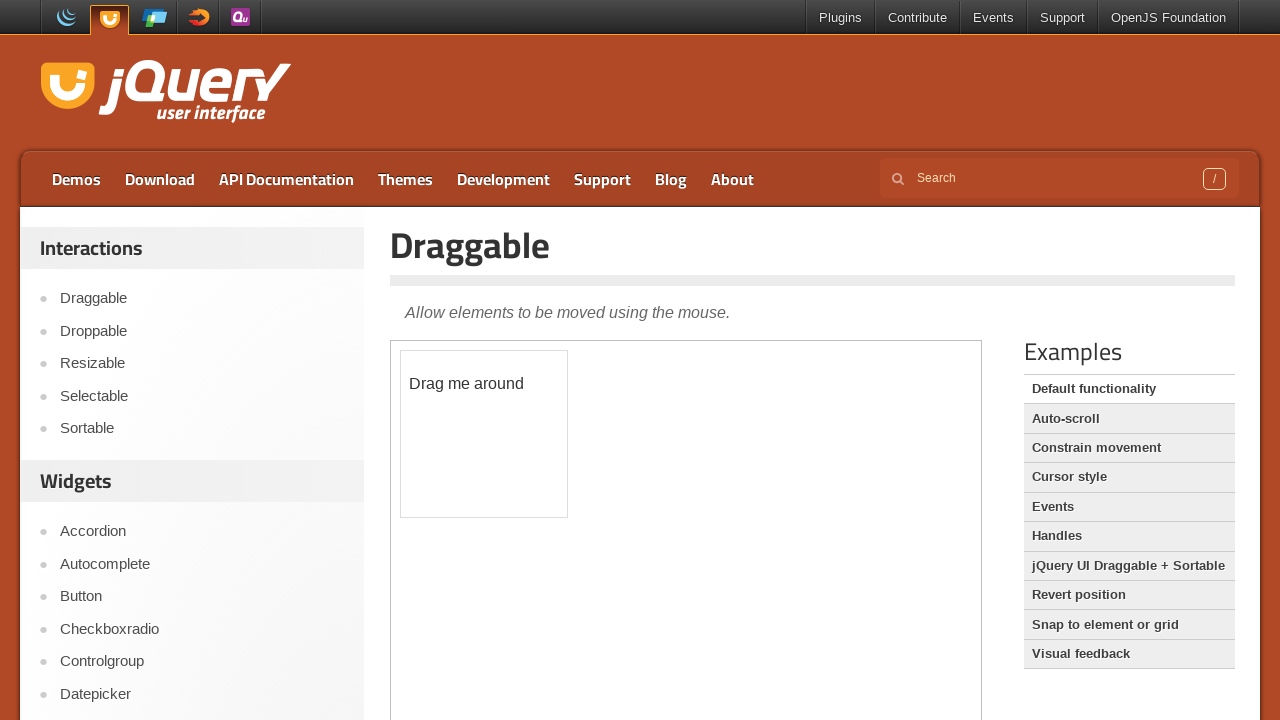

Located the draggable element within the iframe
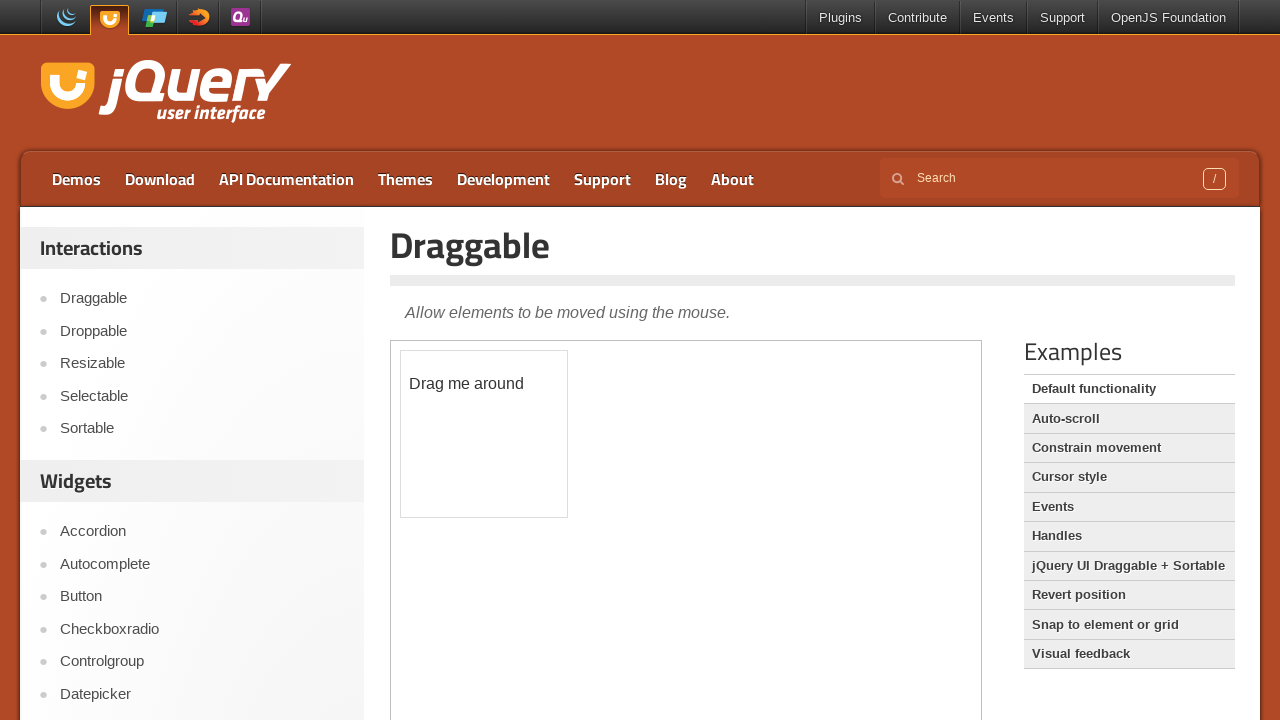

Draggable element is now visible
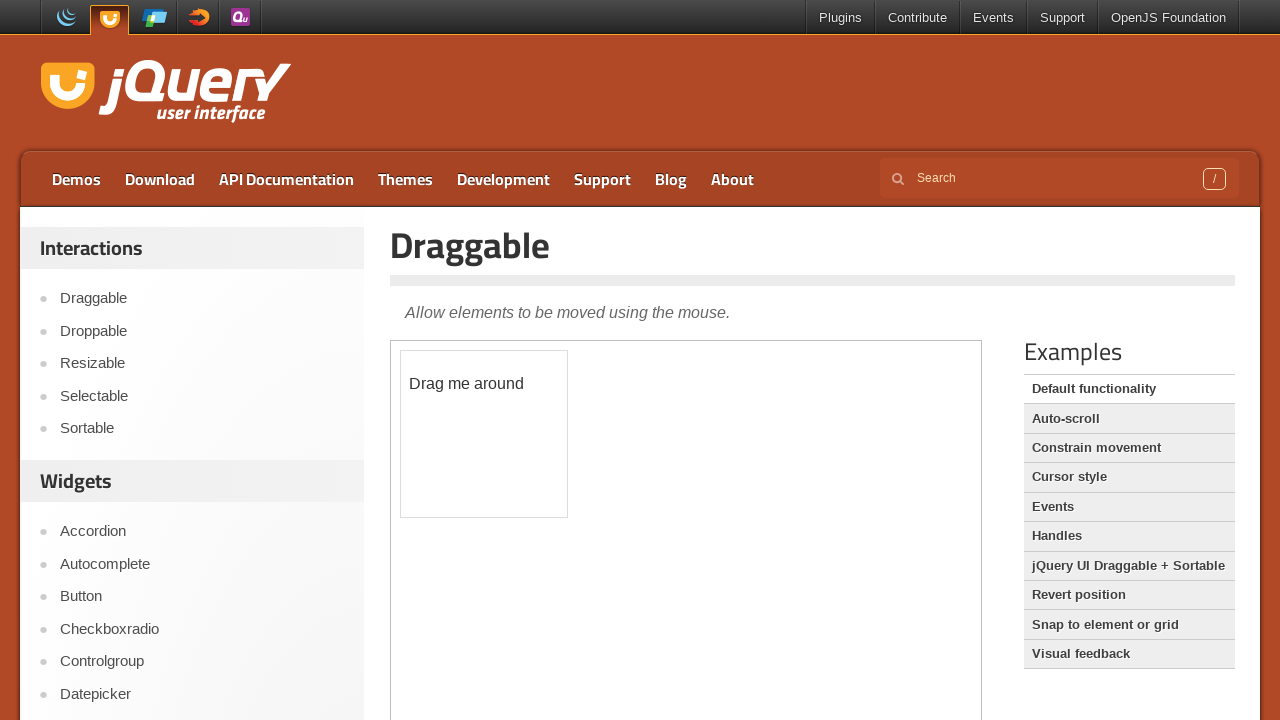

Dragged the element 120px right and 115px down to a new position at (521, 466)
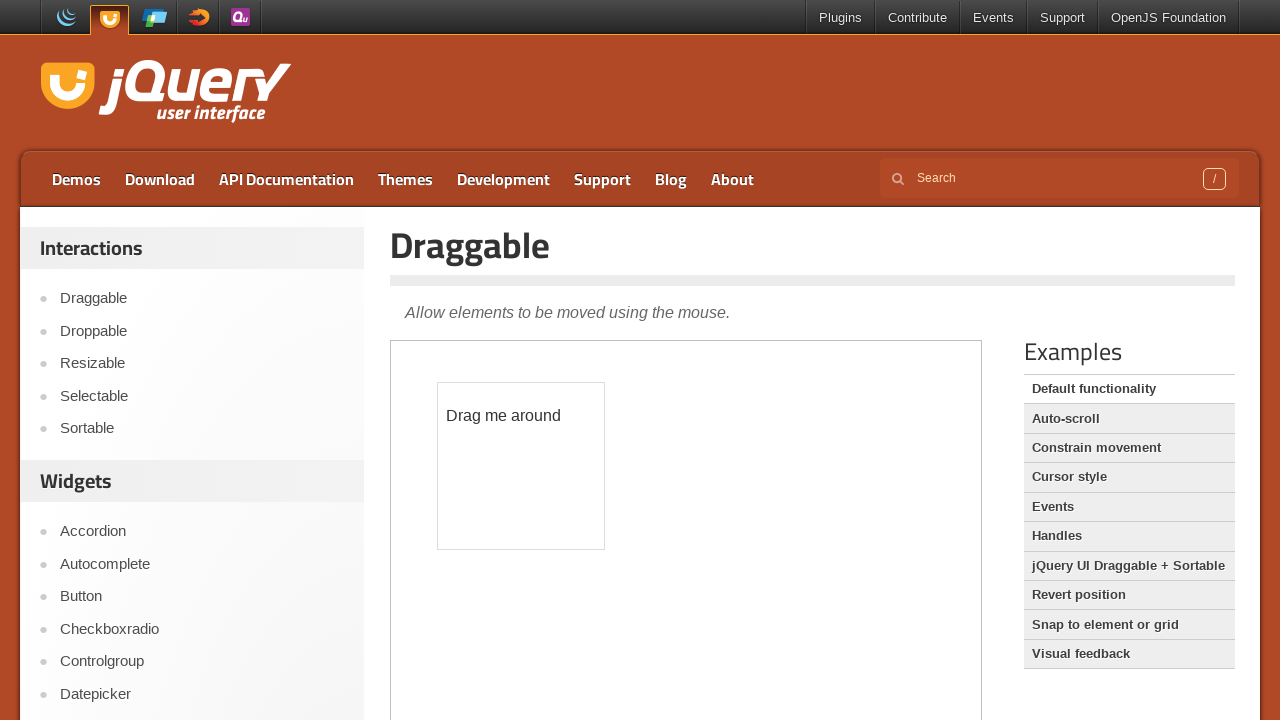

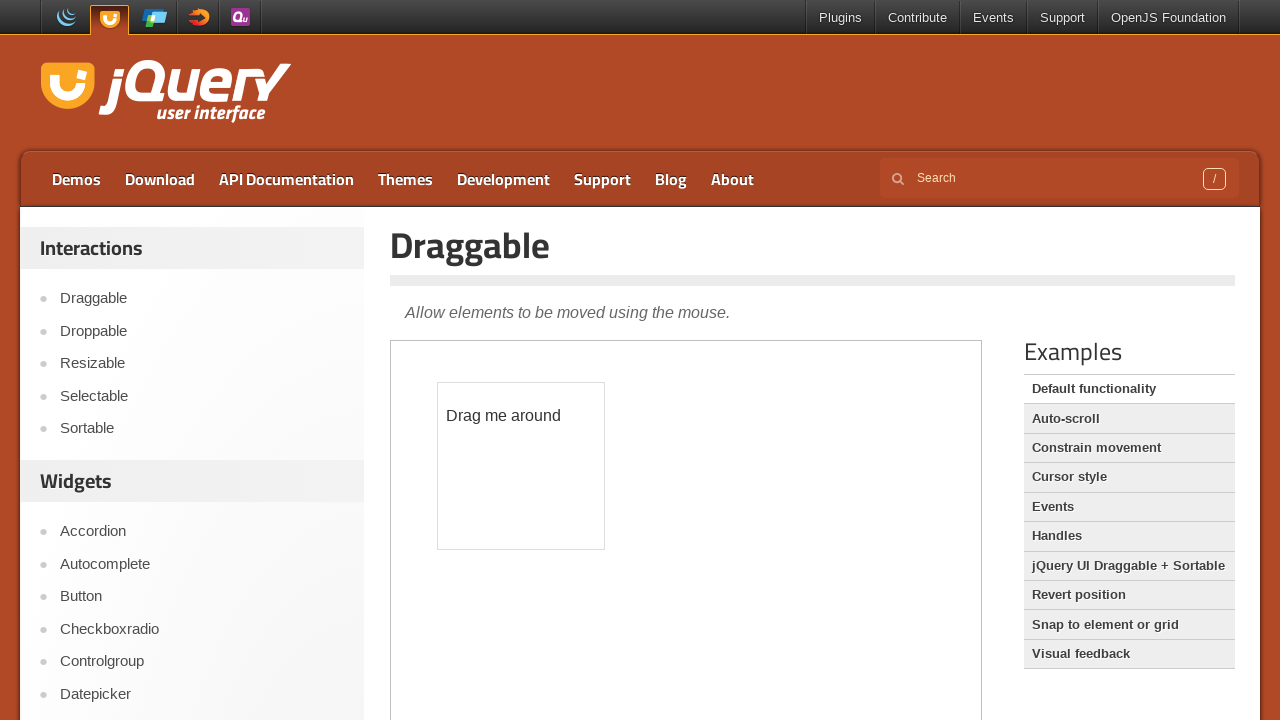